Tests browser window handling by clicking a link that opens a new window, then iterates through all open windows and switches between them to verify the window titles.

Starting URL: https://opensource-demo.orangehrmlive.com/web/index.php/auth/login

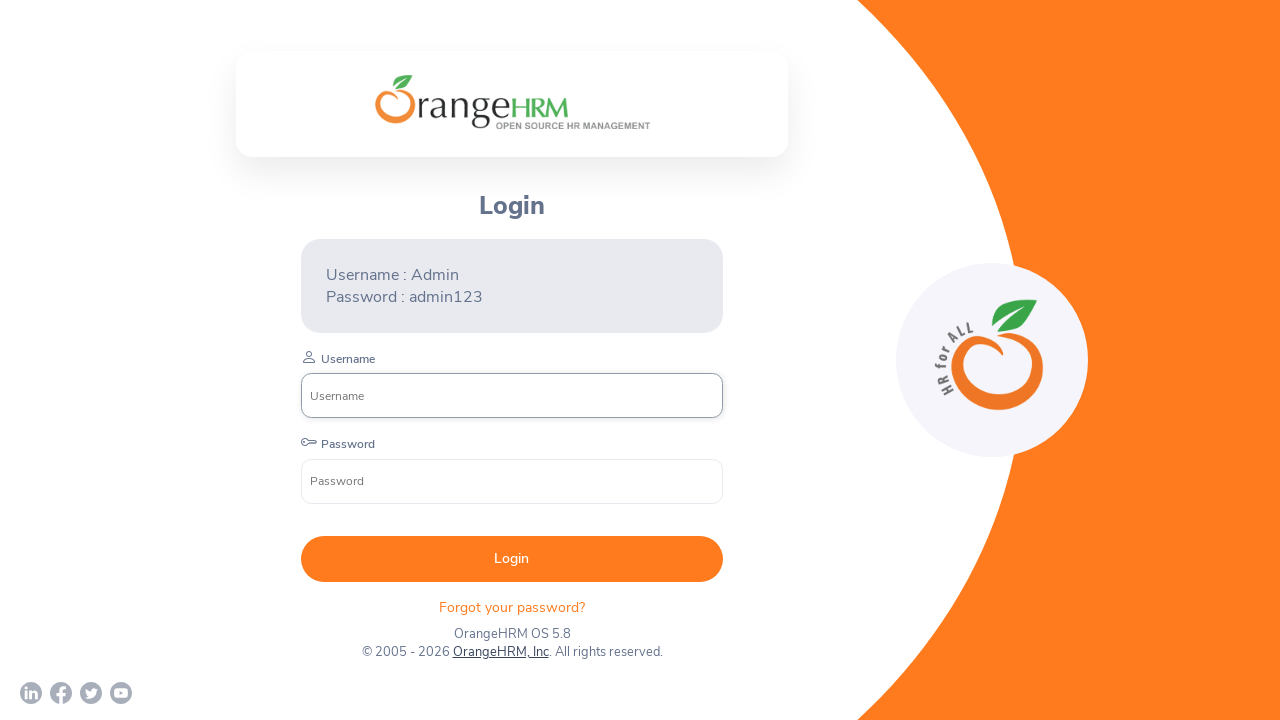

Clicked OrangeHRM, Inc link and captured new window at (500, 652) on xpath=//a[normalize-space()='OrangeHRM, Inc']
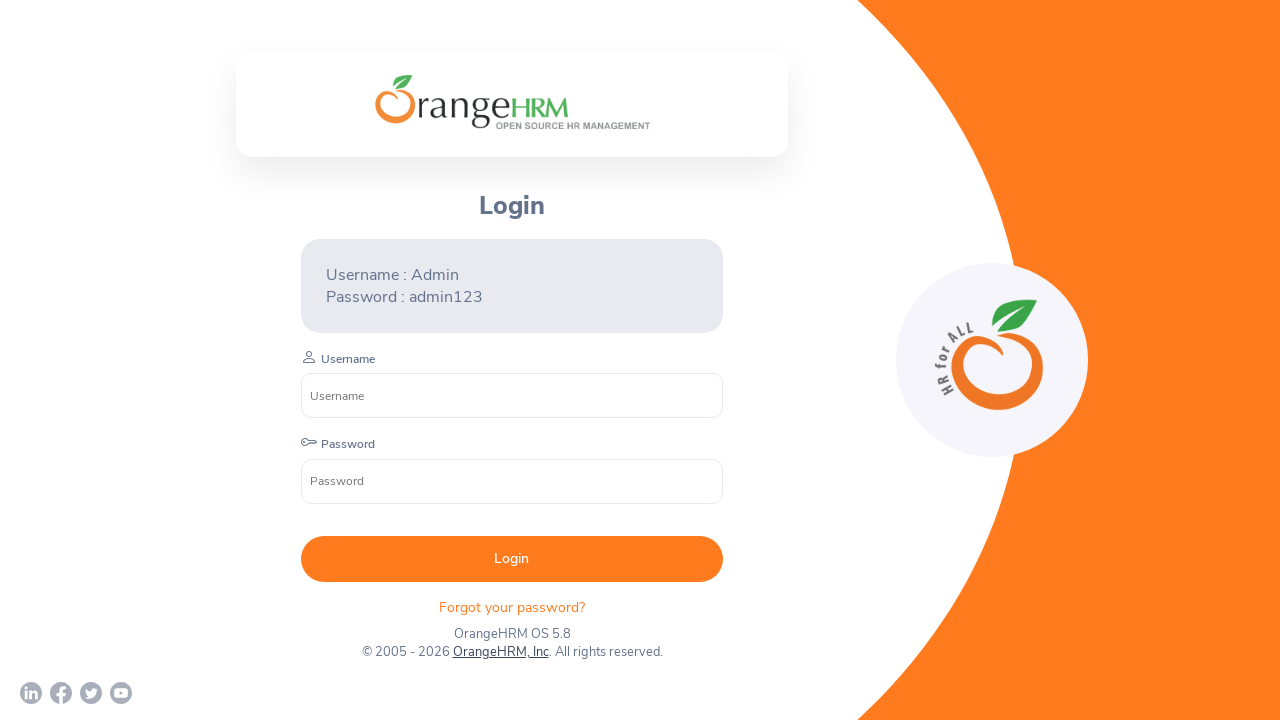

New window page load completed
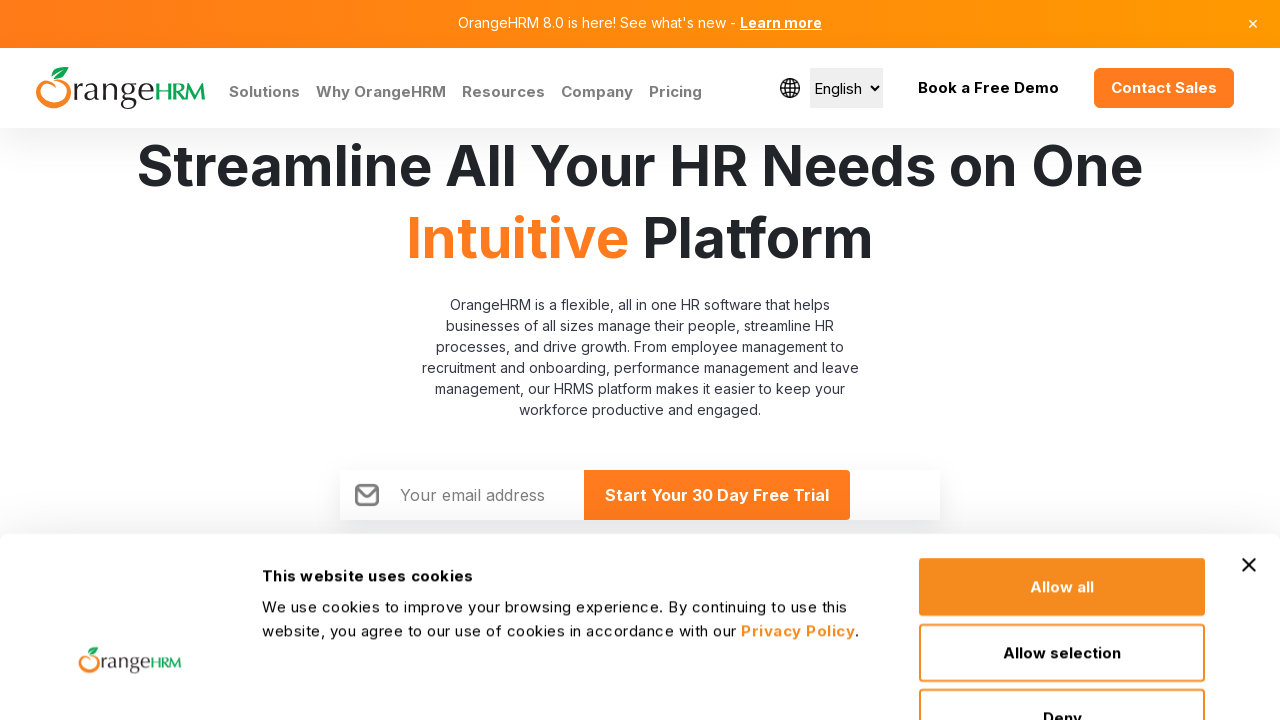

Retrieved all open pages in context
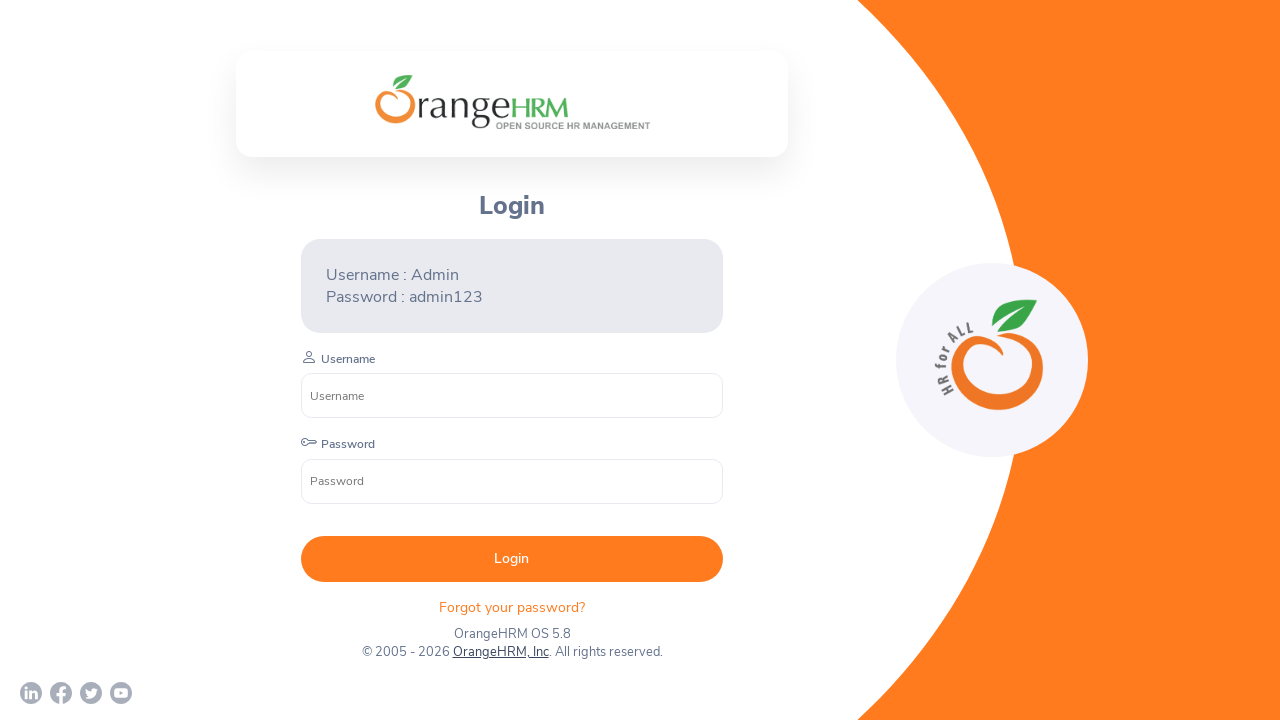

Checked page title: 'OrangeHRM'
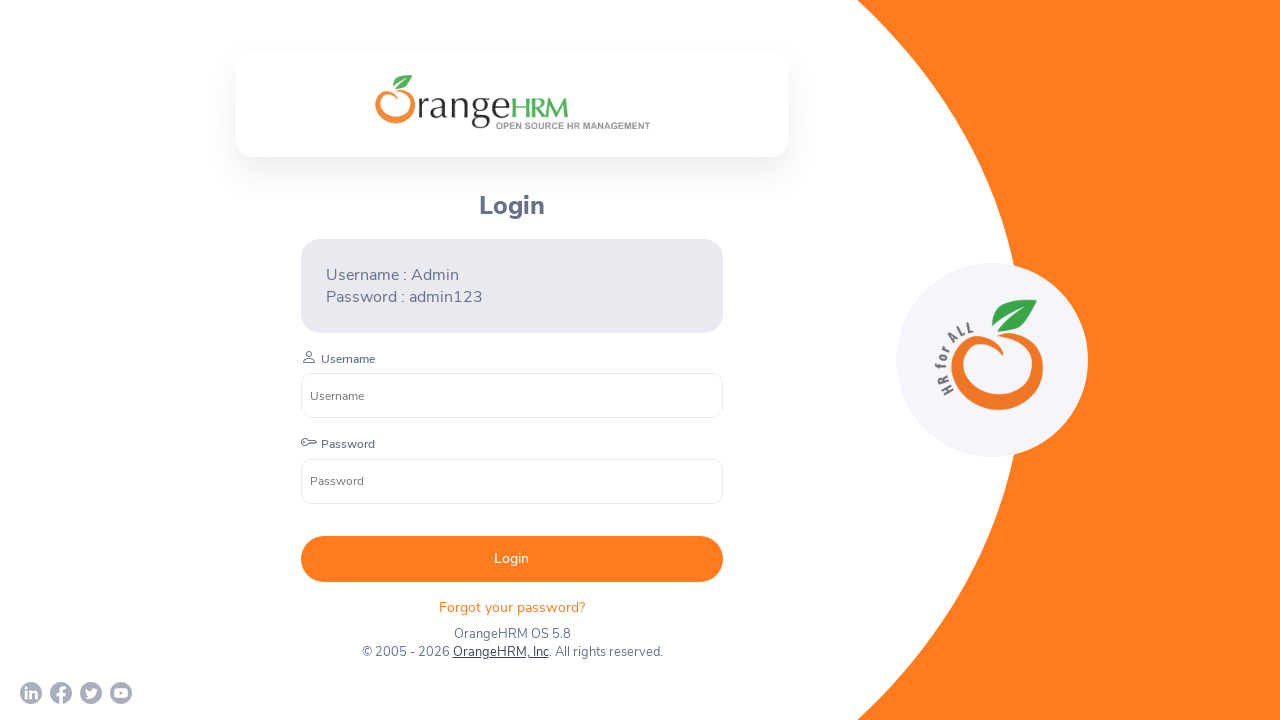

Checked page title: 'Human Resources Management Software | HRMS | OrangeHRM'
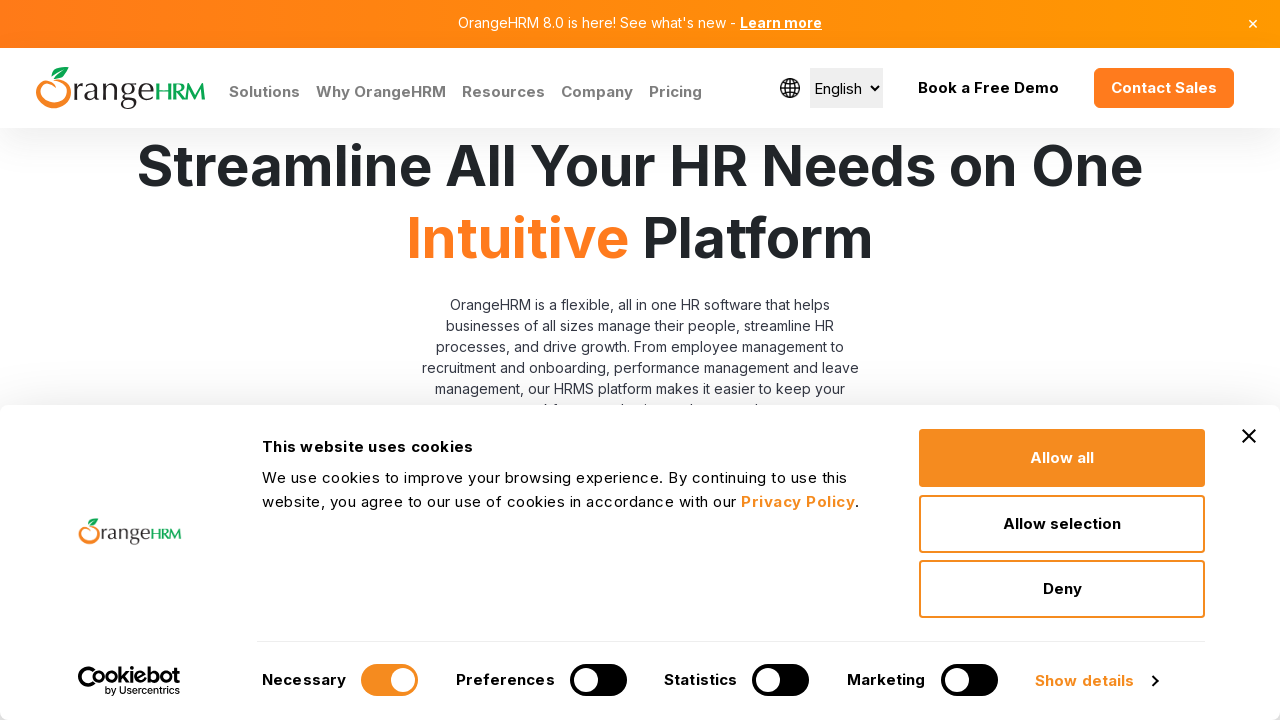

Closed the new window
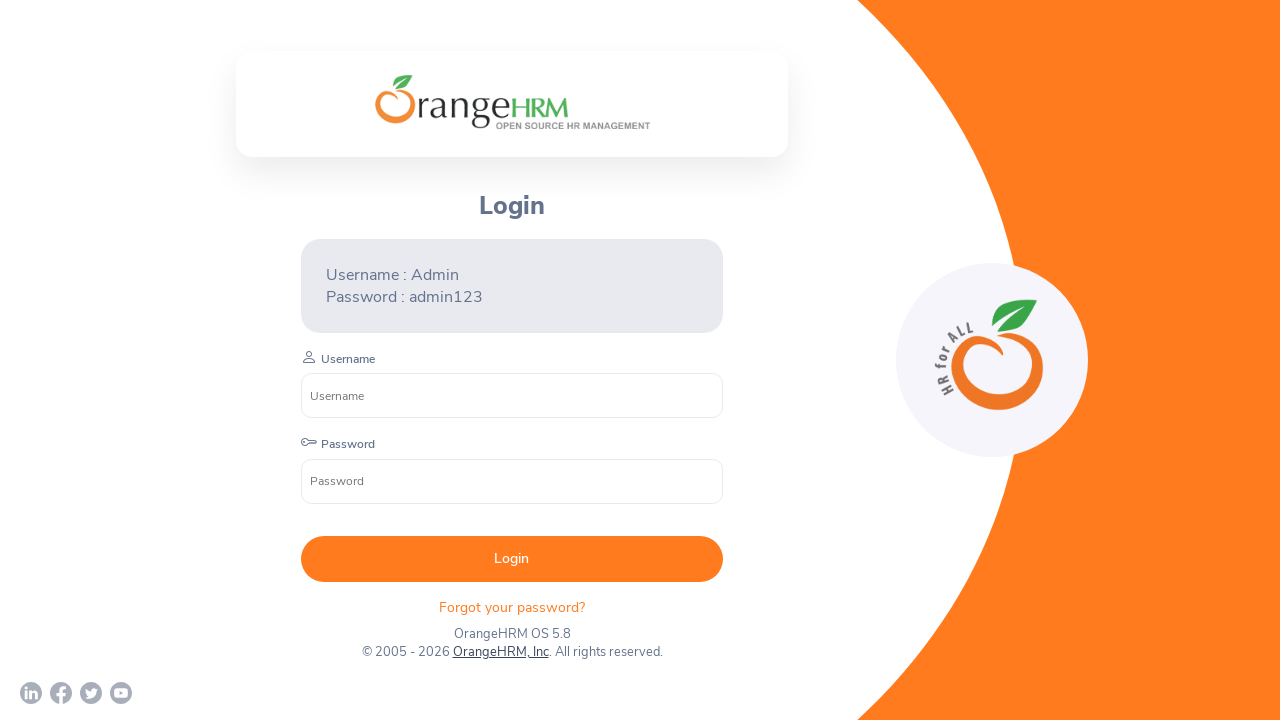

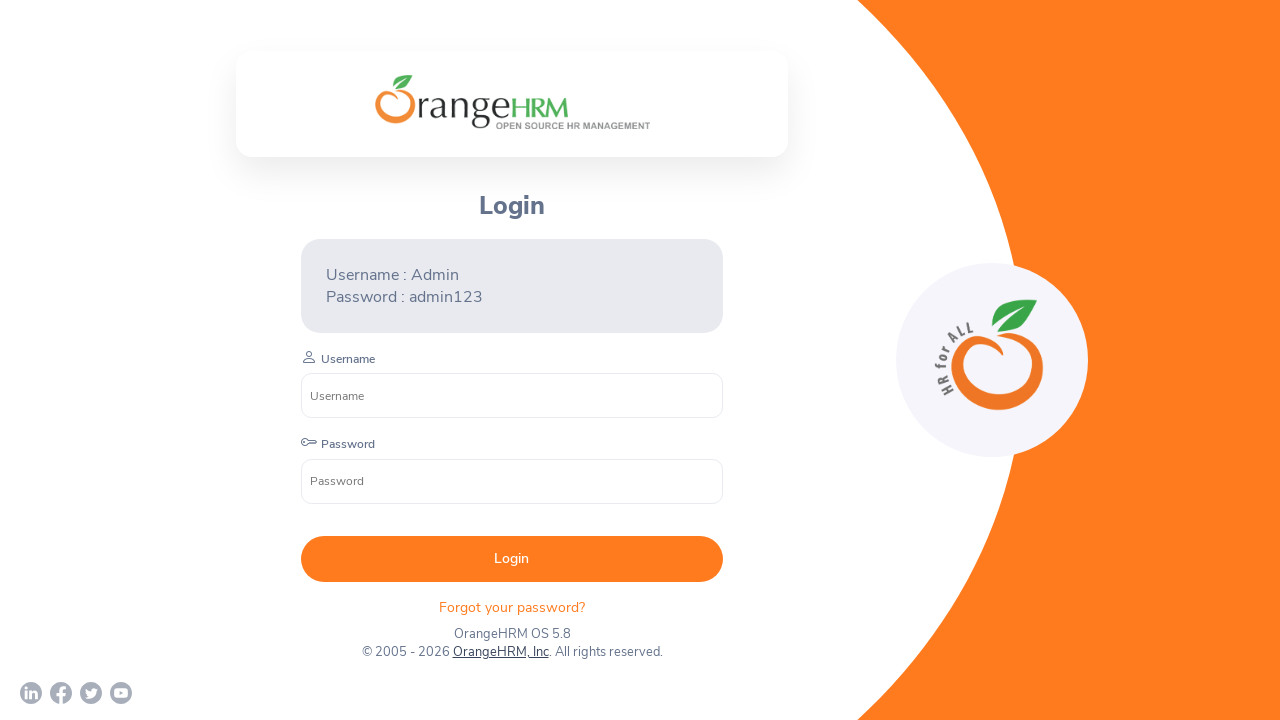